Tests custom radio button and checkbox selection on a Google Forms page, verifying aria-checked attributes

Starting URL: https://docs.google.com/forms/d/e/1FAIpQLSfiypnd69zhuDkjKgqvpID9kwO29UCzeCVrGGtbNPZXQok0jA/viewform

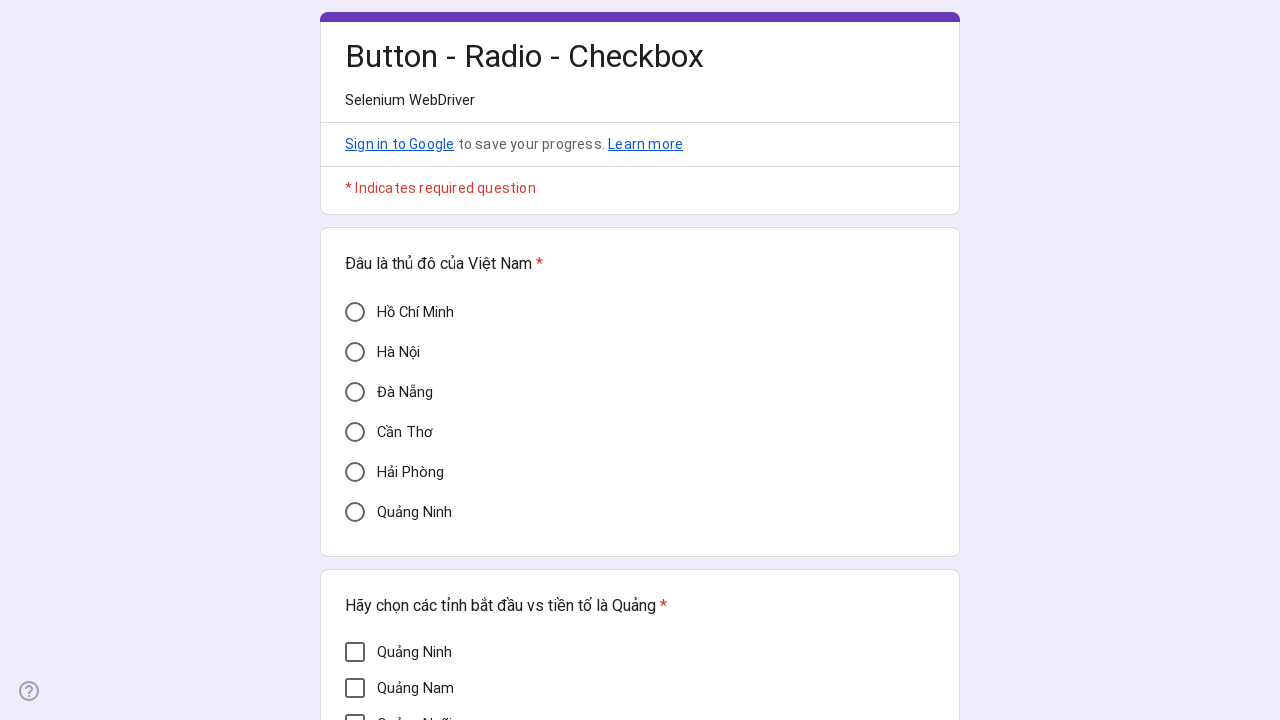

Clicked on 'Cần Thơ' radio button at (355, 432) on div[data-value='Cần Thơ']
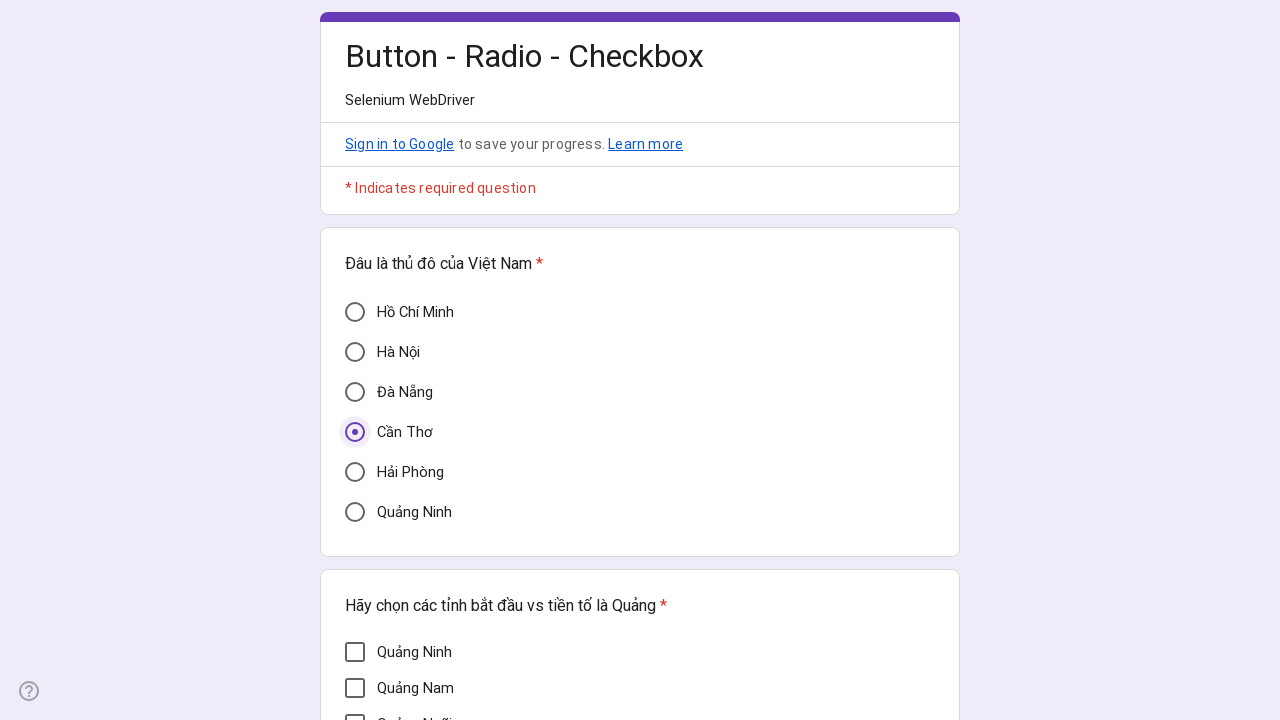

Verified 'Cần Thơ' radio button has aria-checked='true'
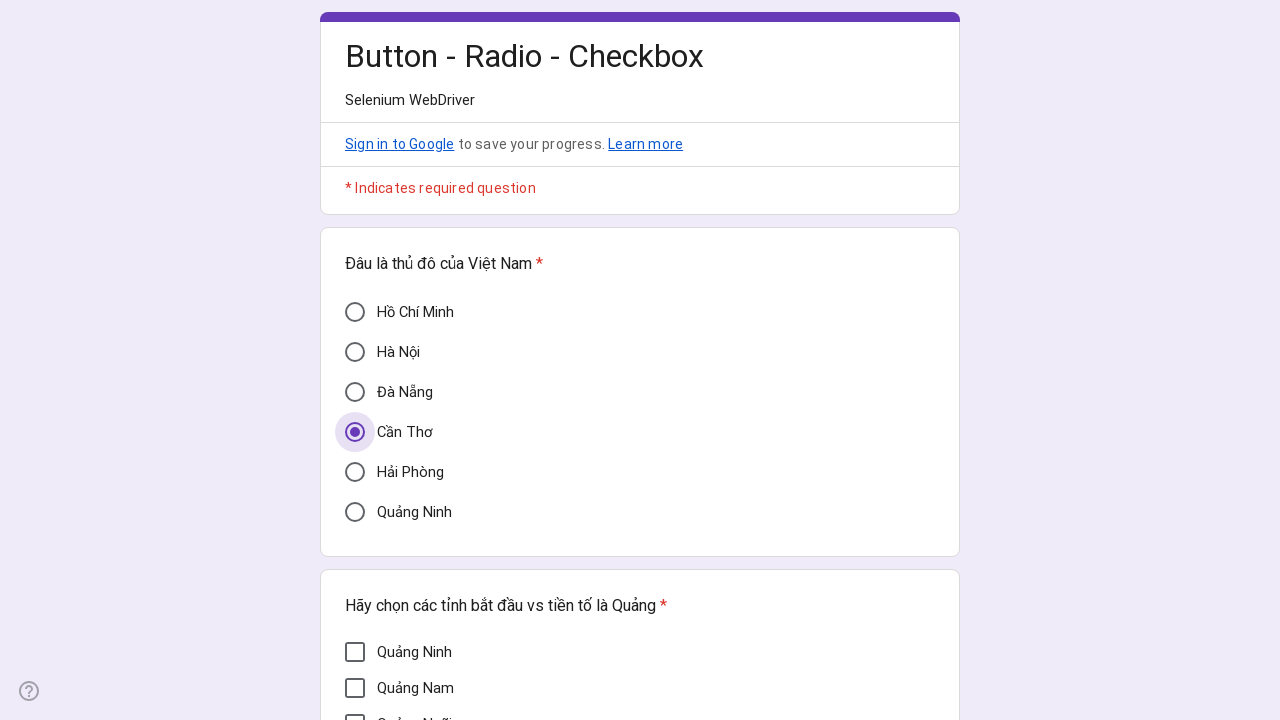

Clicked on 'Quảng Nam' checkbox at (355, 688) on div[data-answer-value='Quảng Nam']
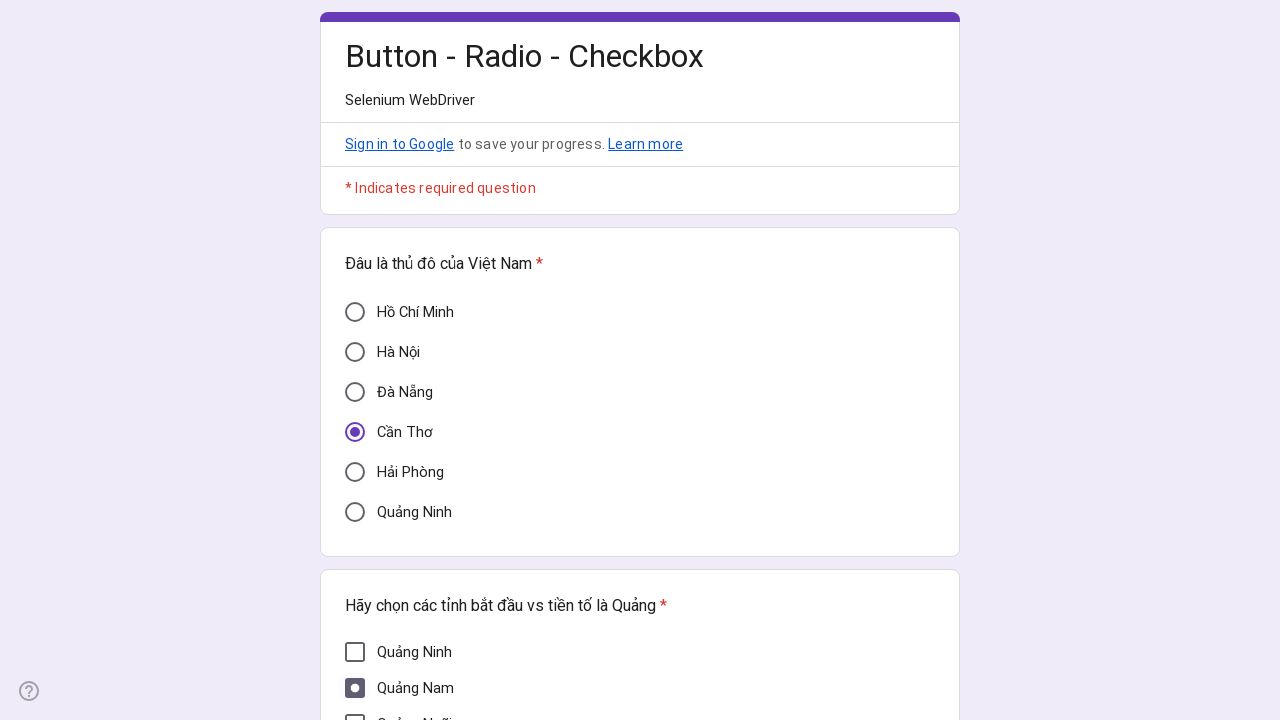

Clicked on 'Quảng Bình' checkbox at (355, 413) on div[data-answer-value='Quảng Bình']
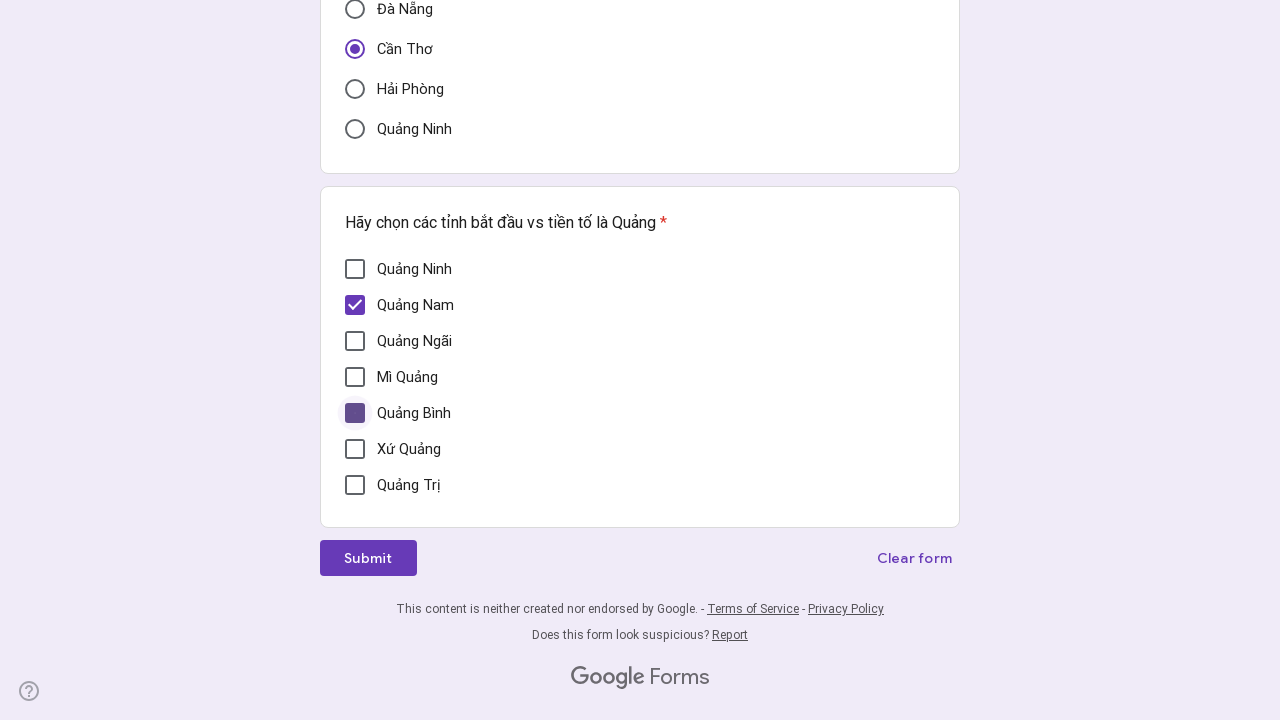

Verified 'Quảng Nam' checkbox has aria-checked='true'
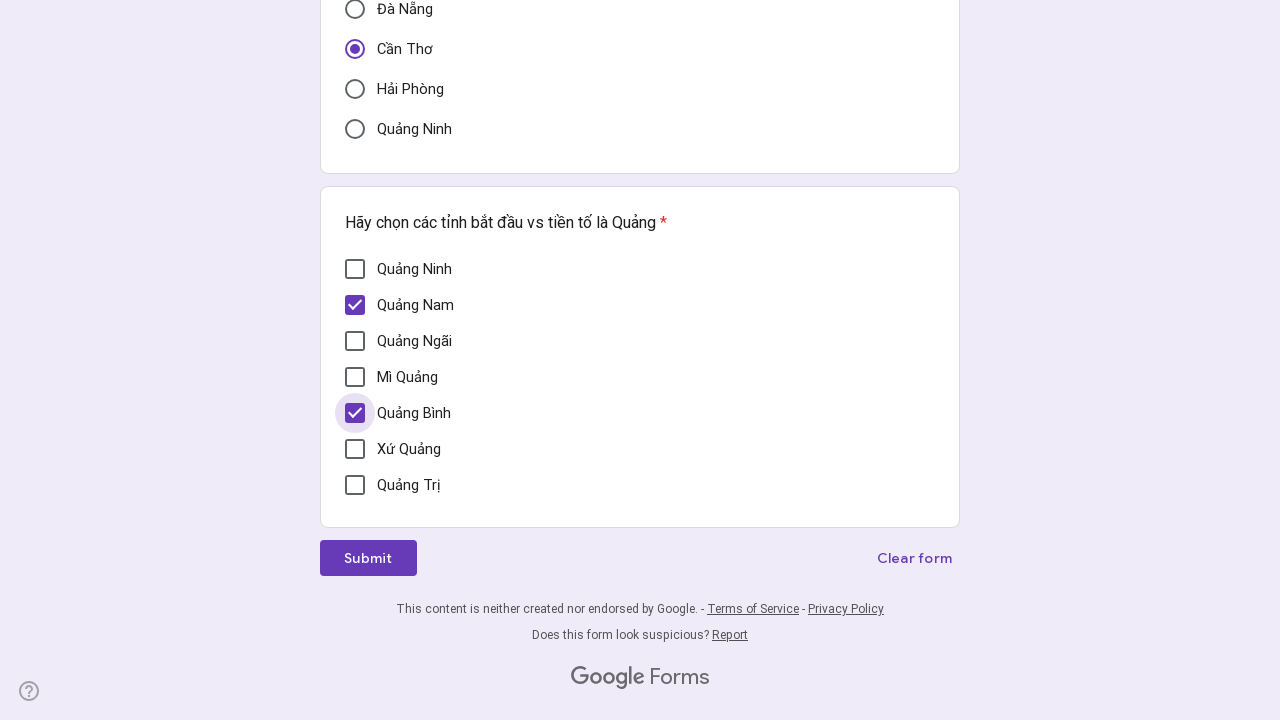

Verified 'Quảng Bình' checkbox has aria-checked='true'
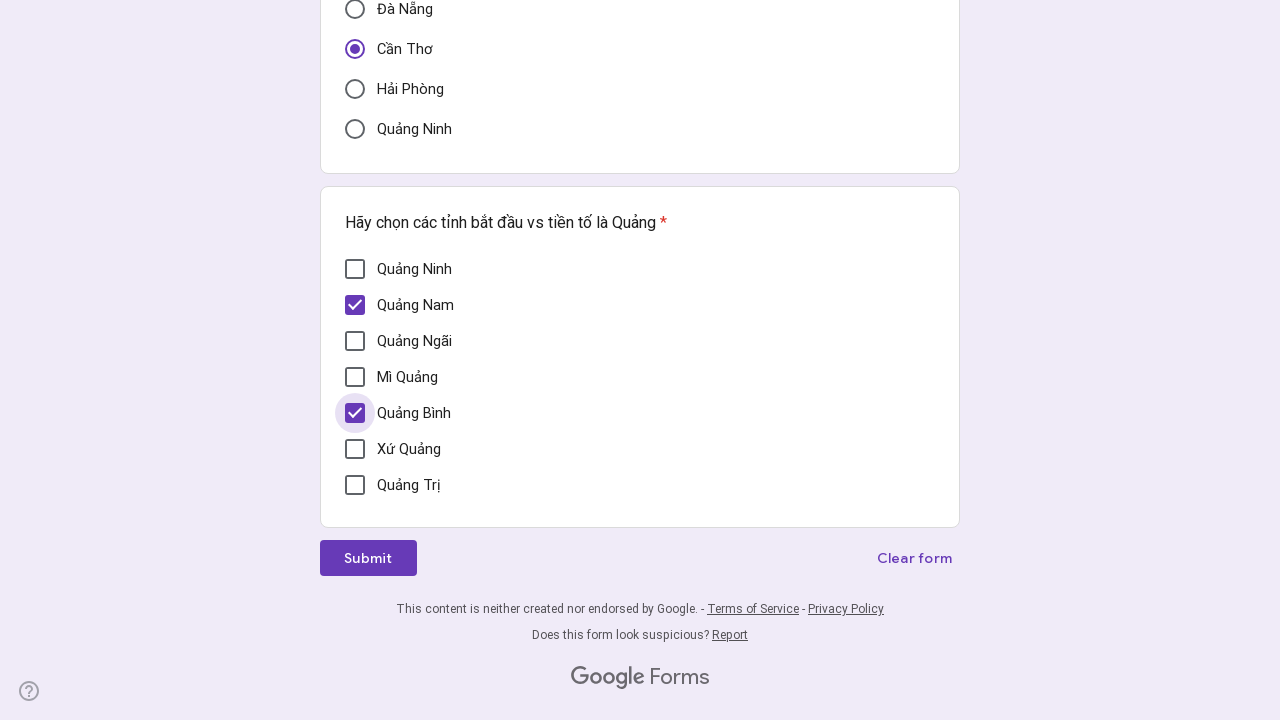

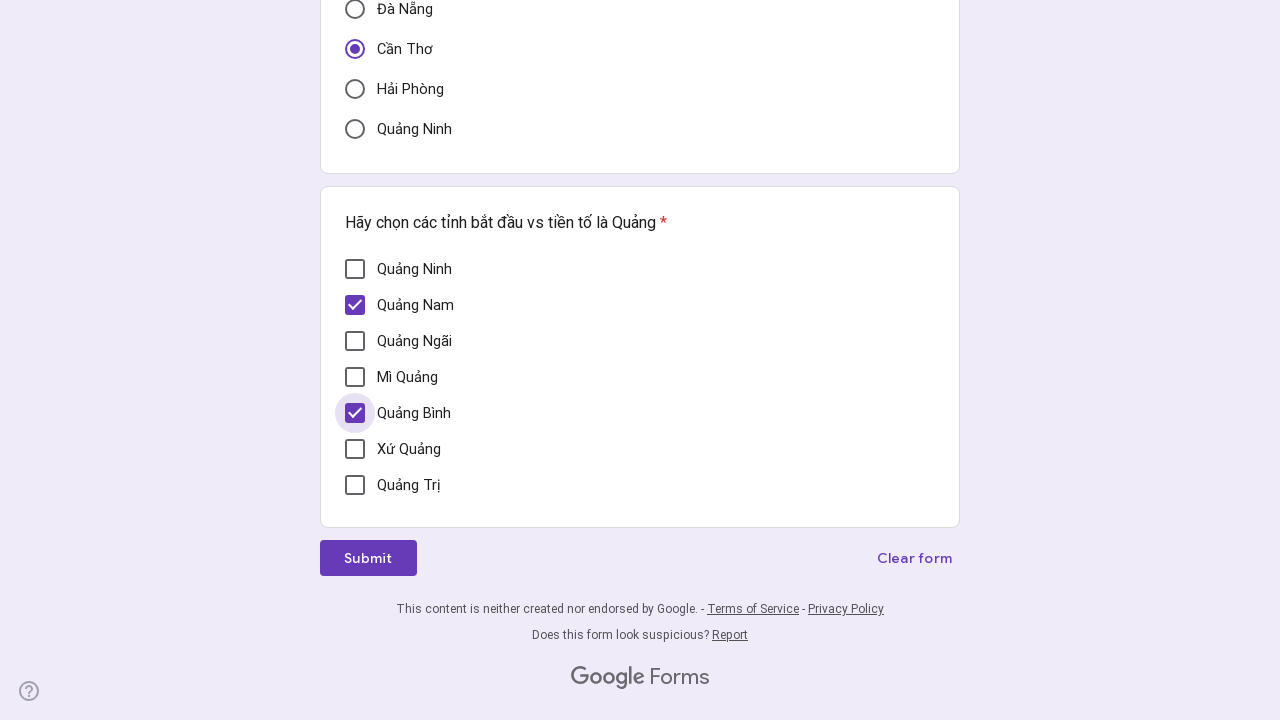